Waits for a price to reach $100, books an item, then solves a mathematical captcha by calculating the natural logarithm of a trigonometric expression

Starting URL: http://suninjuly.github.io/explicit_wait2.html

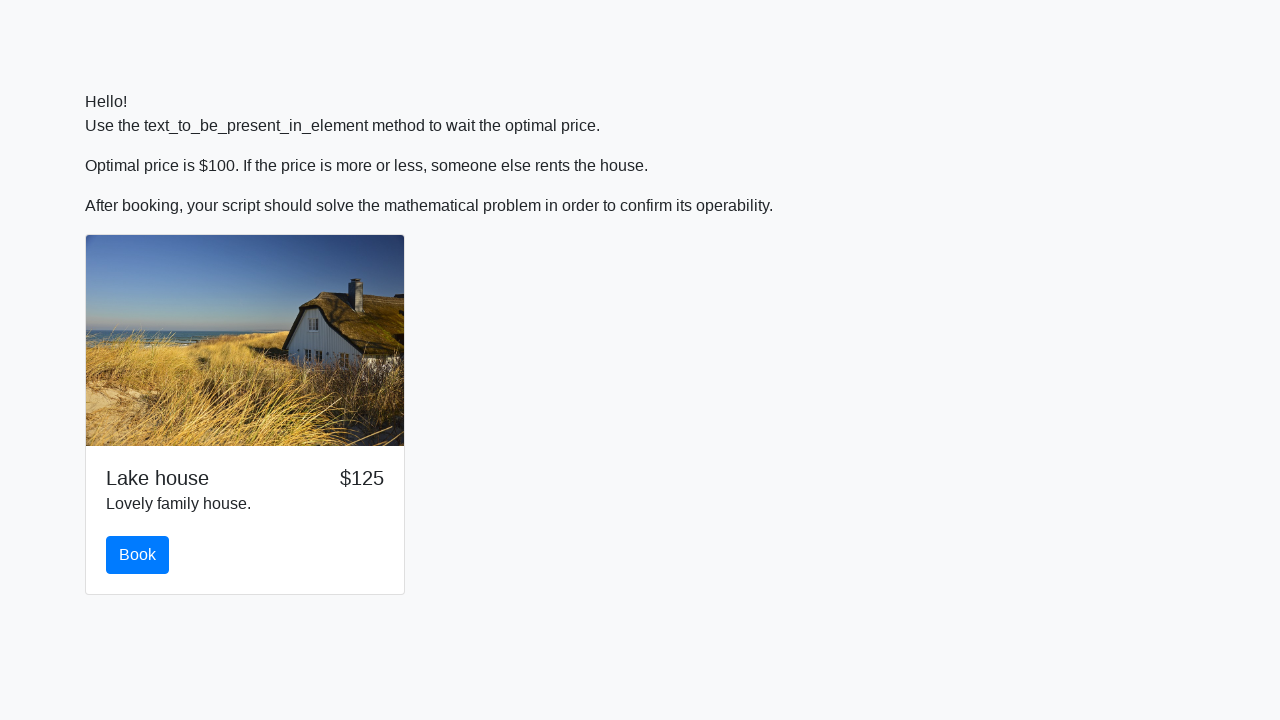

Waited for price to reach $100
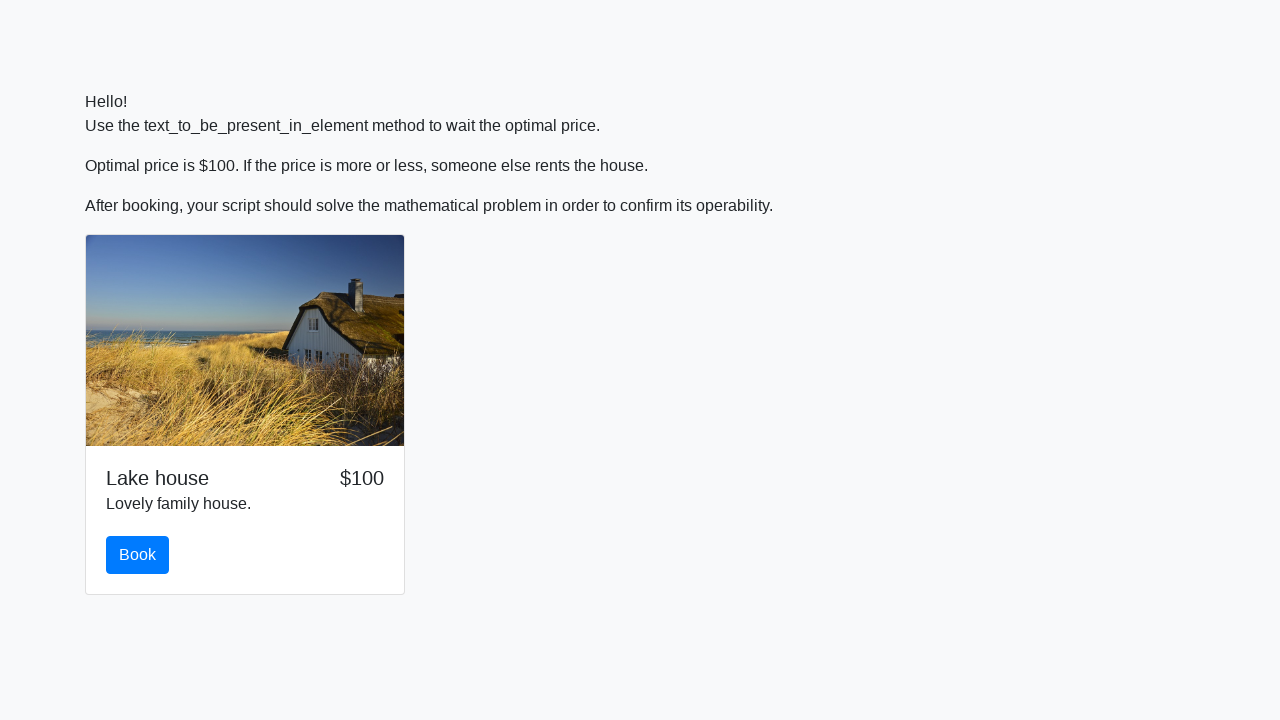

Clicked the book button at (138, 555) on #book
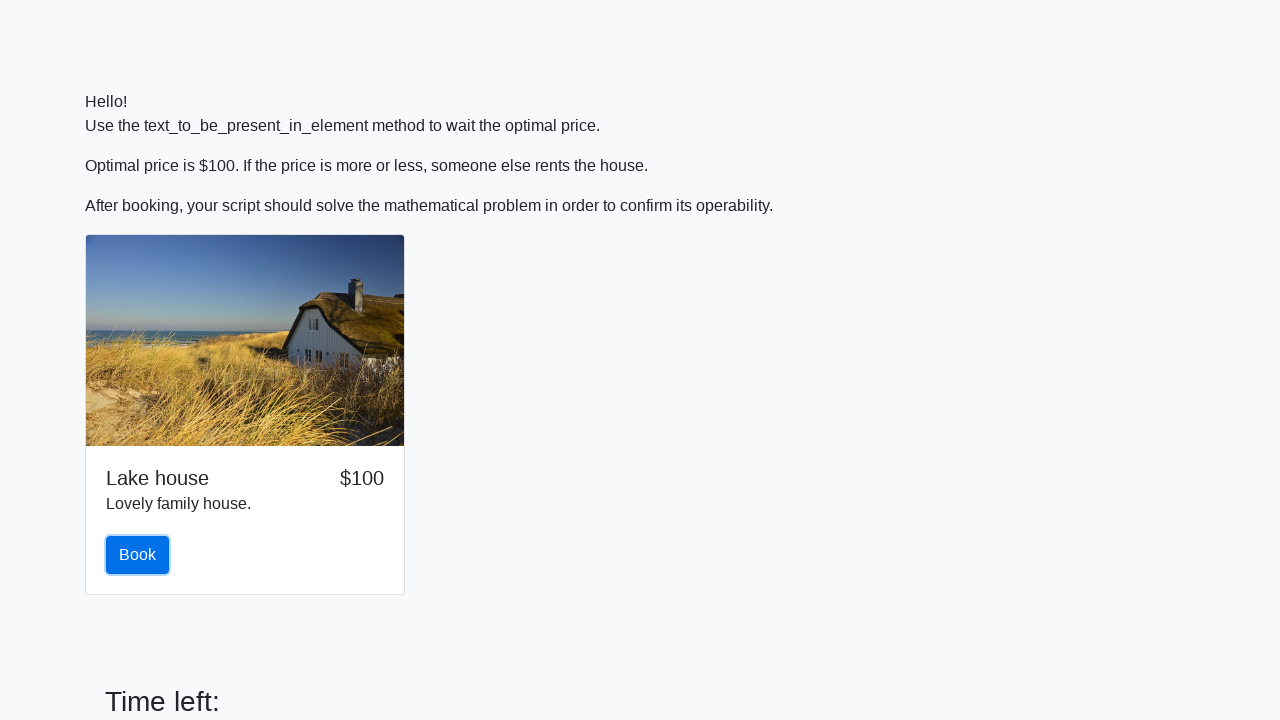

Retrieved the x value from #input_value element
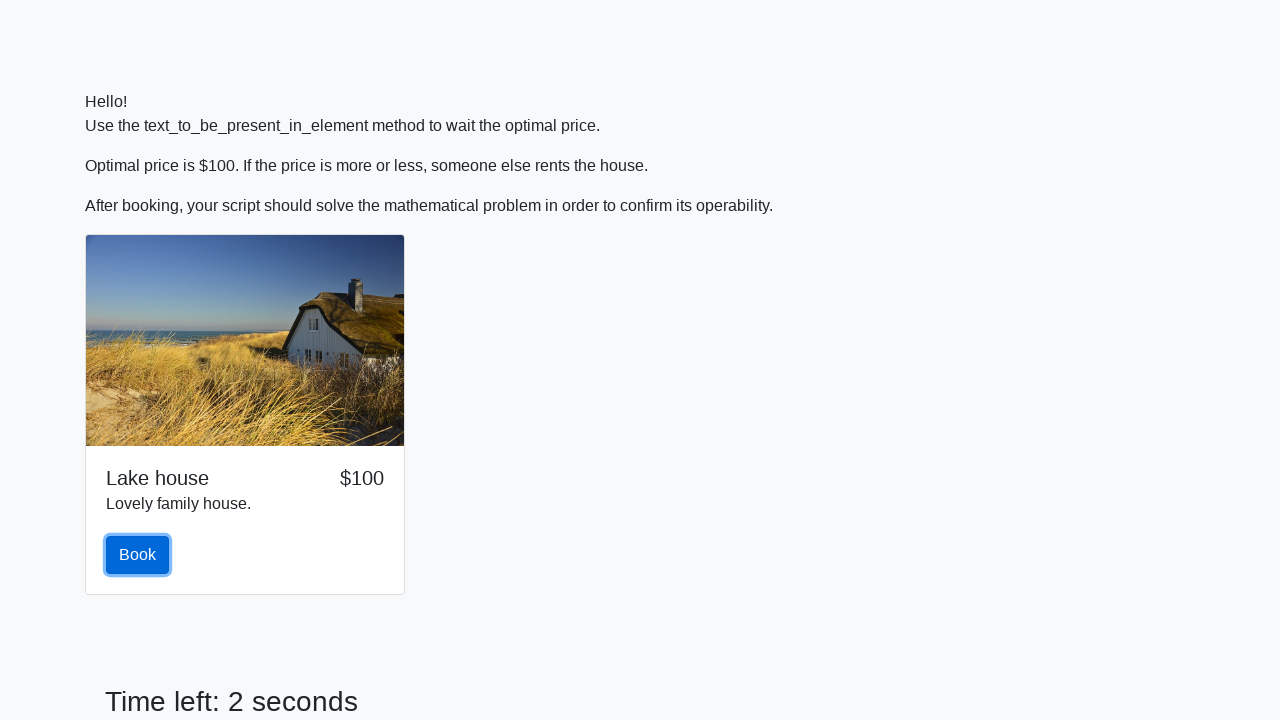

Calculated the natural logarithm of trigonometric expression: 1.965559064473599
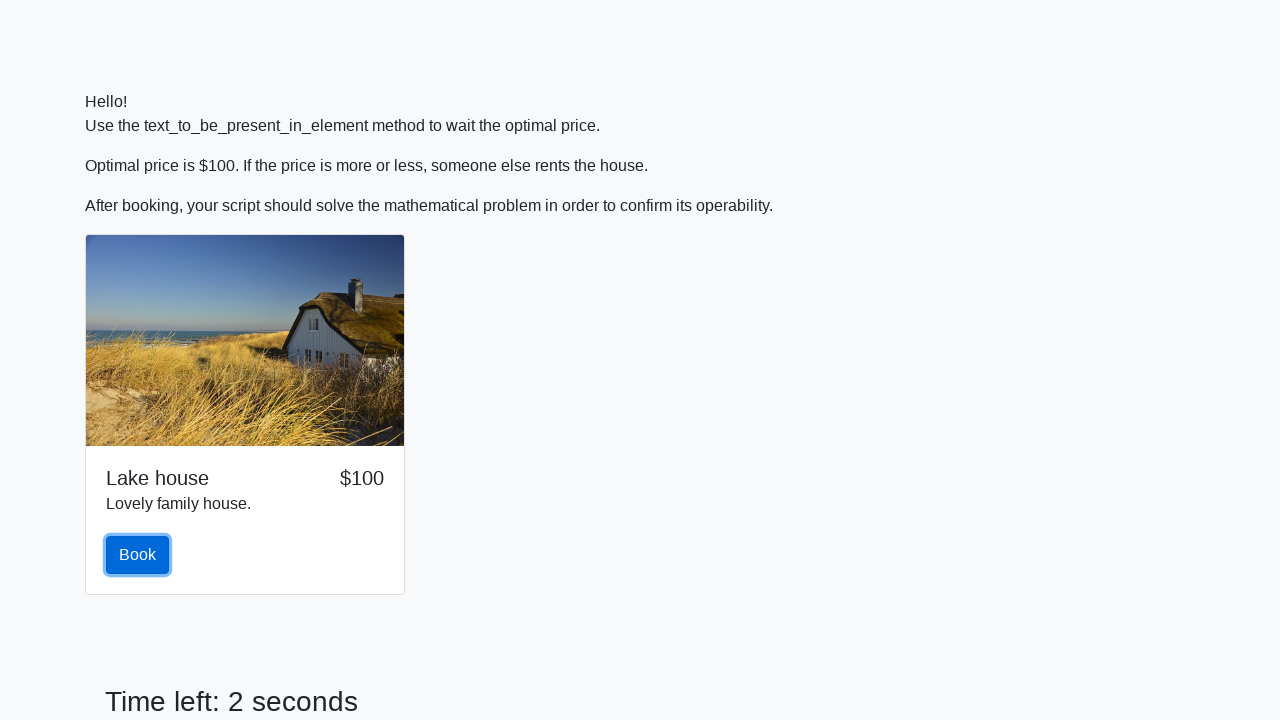

Filled the form control with the calculated result on input.form-control
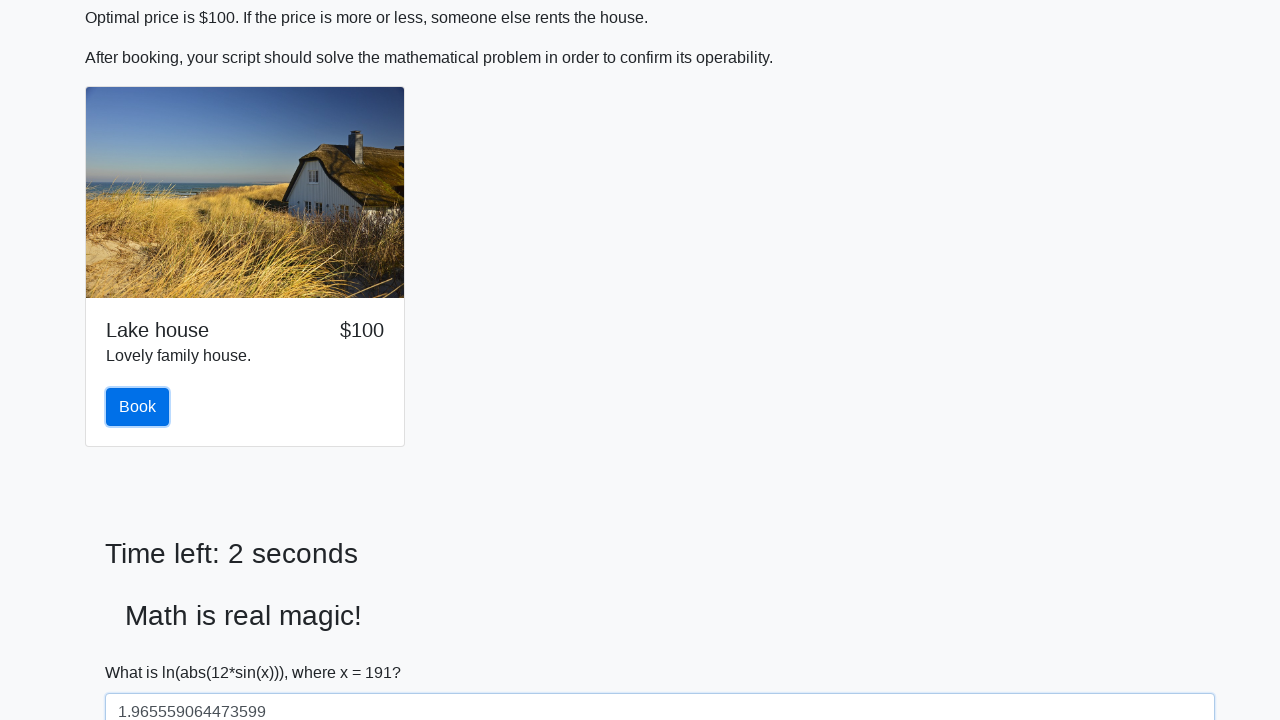

Clicked the solve button at (143, 651) on #solve
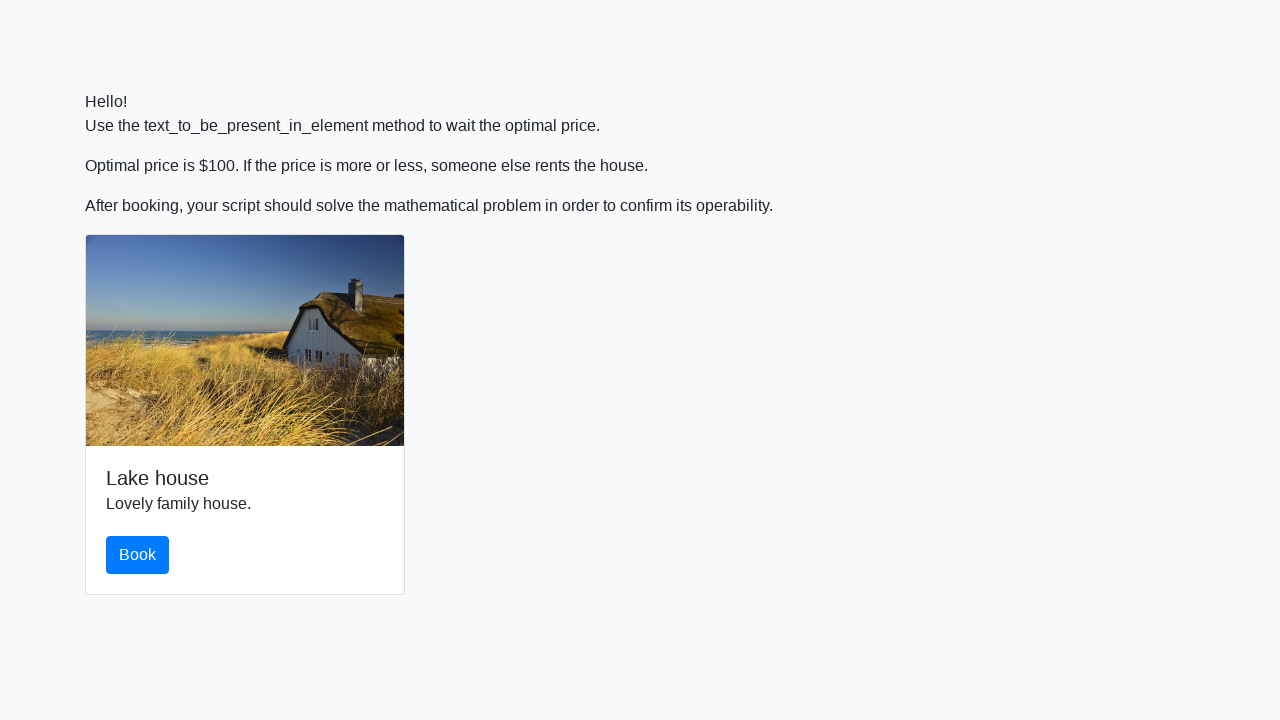

Set up dialog handler to accept alerts
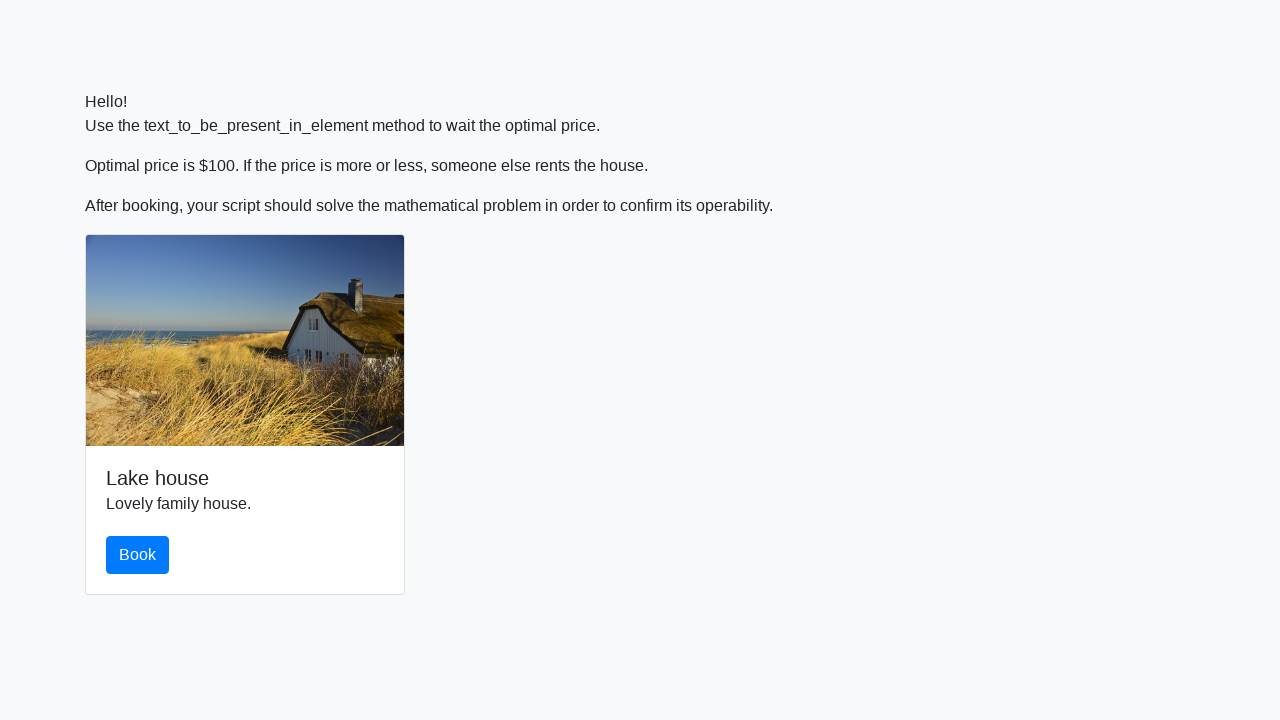

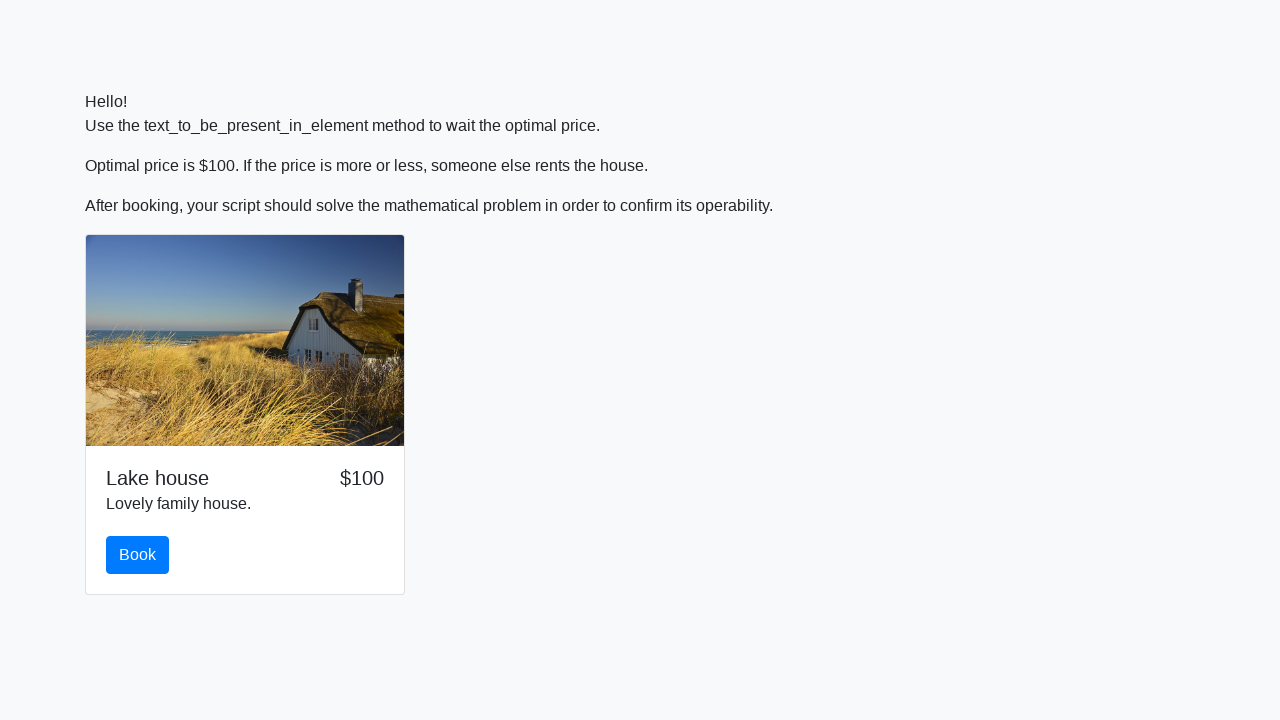